Tests social media links (Facebook, Instagram, Twitter) on the Frisör Saxé website by clicking them and verifying their href attributes point to correct URLs.

Starting URL: https://ntig-uppsala.github.io/Frisor-Saxe/

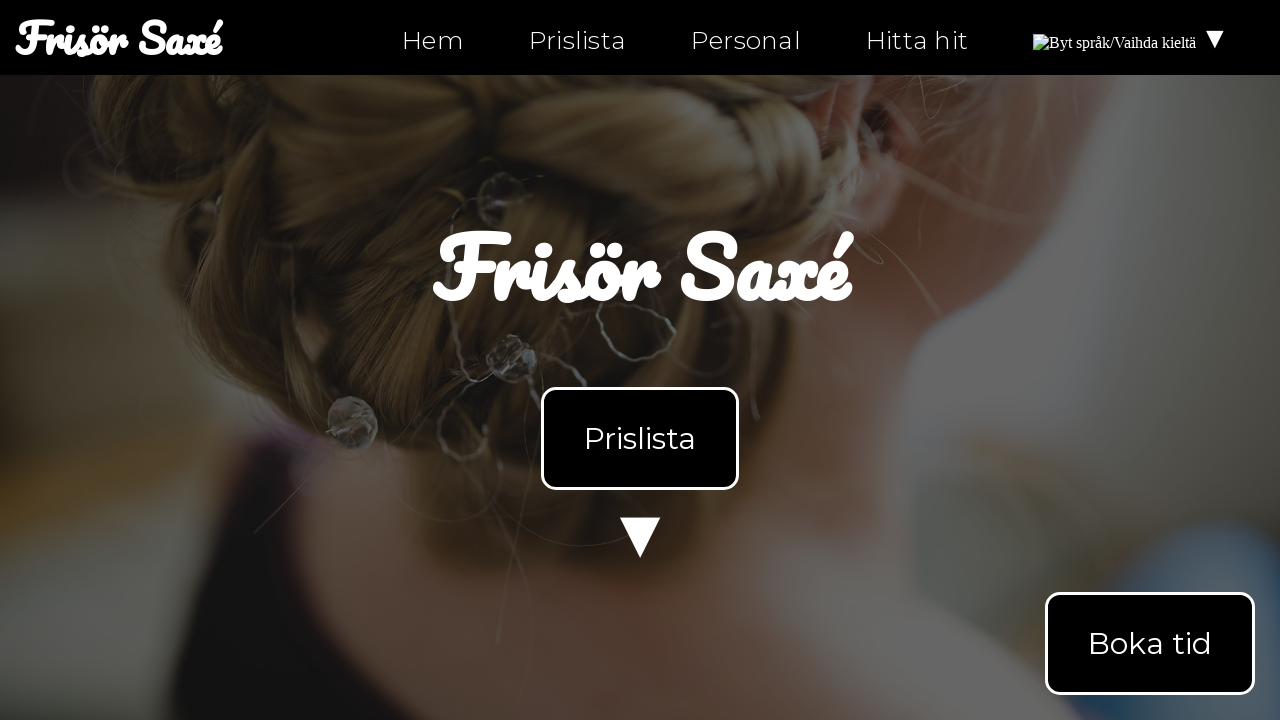

Waited for Facebook icon to load
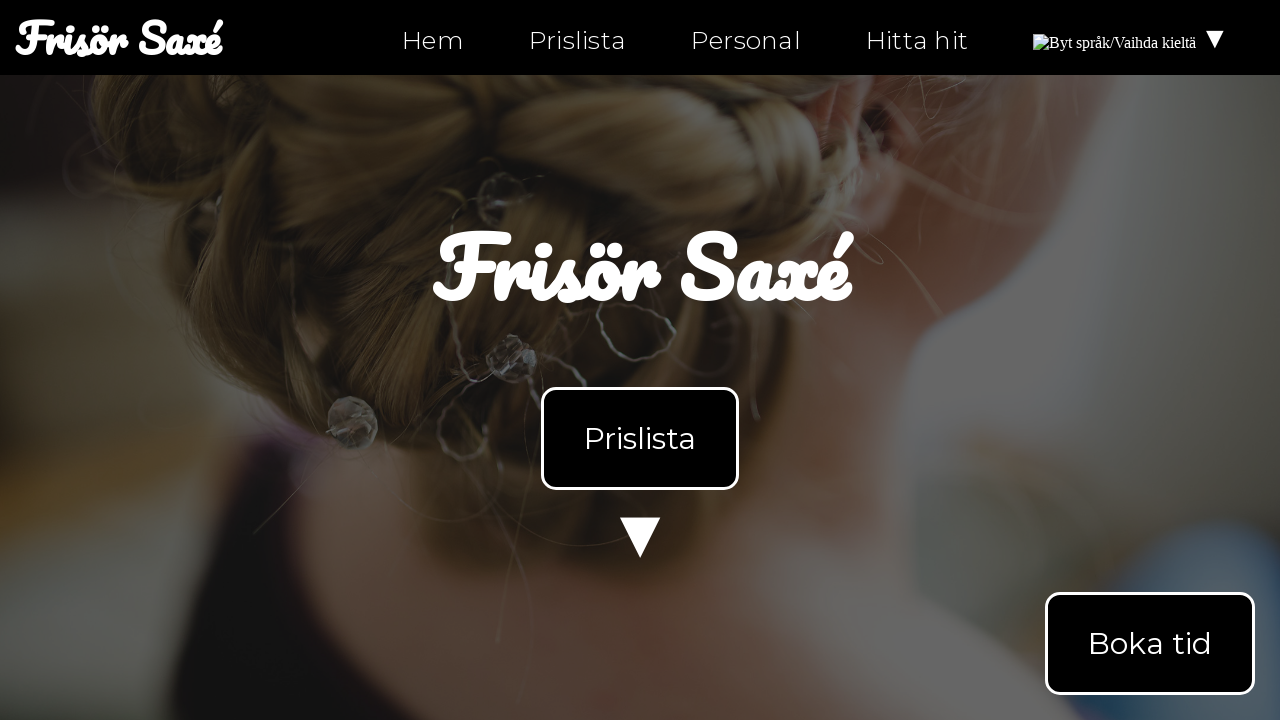

Clicked Facebook icon at (60, 652) on .fa-facebook
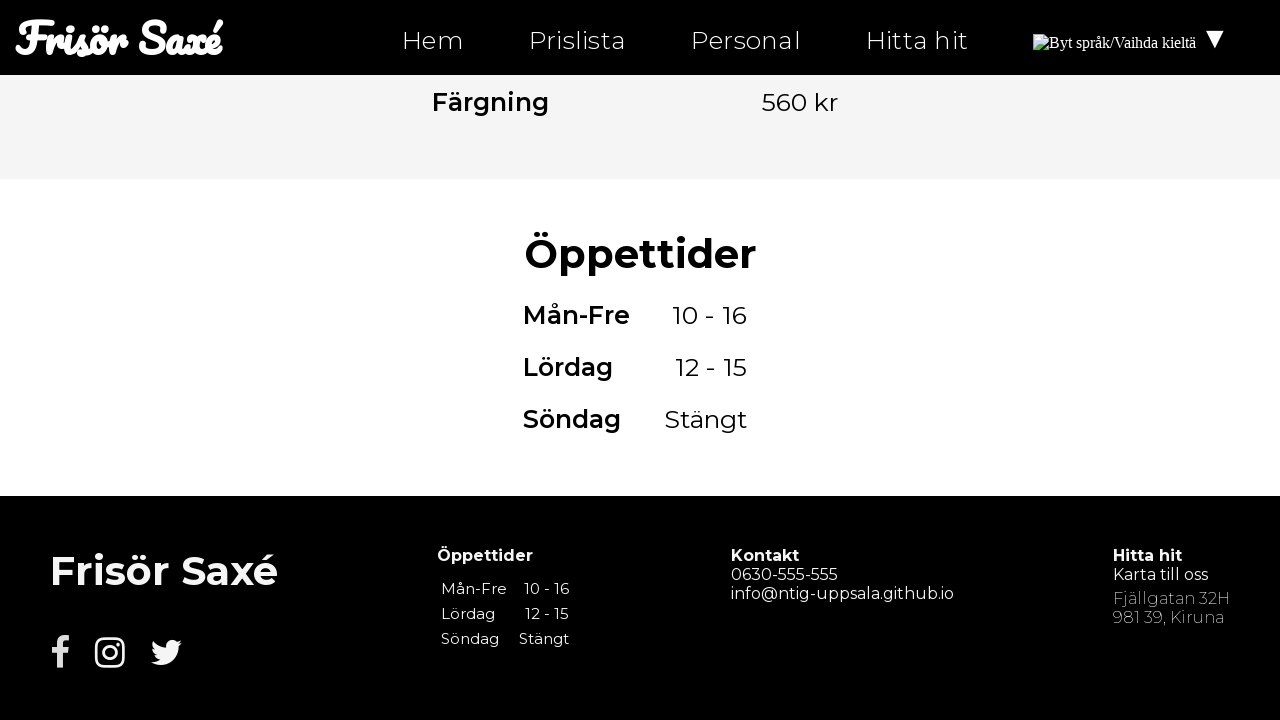

Retrieved Facebook href attribute
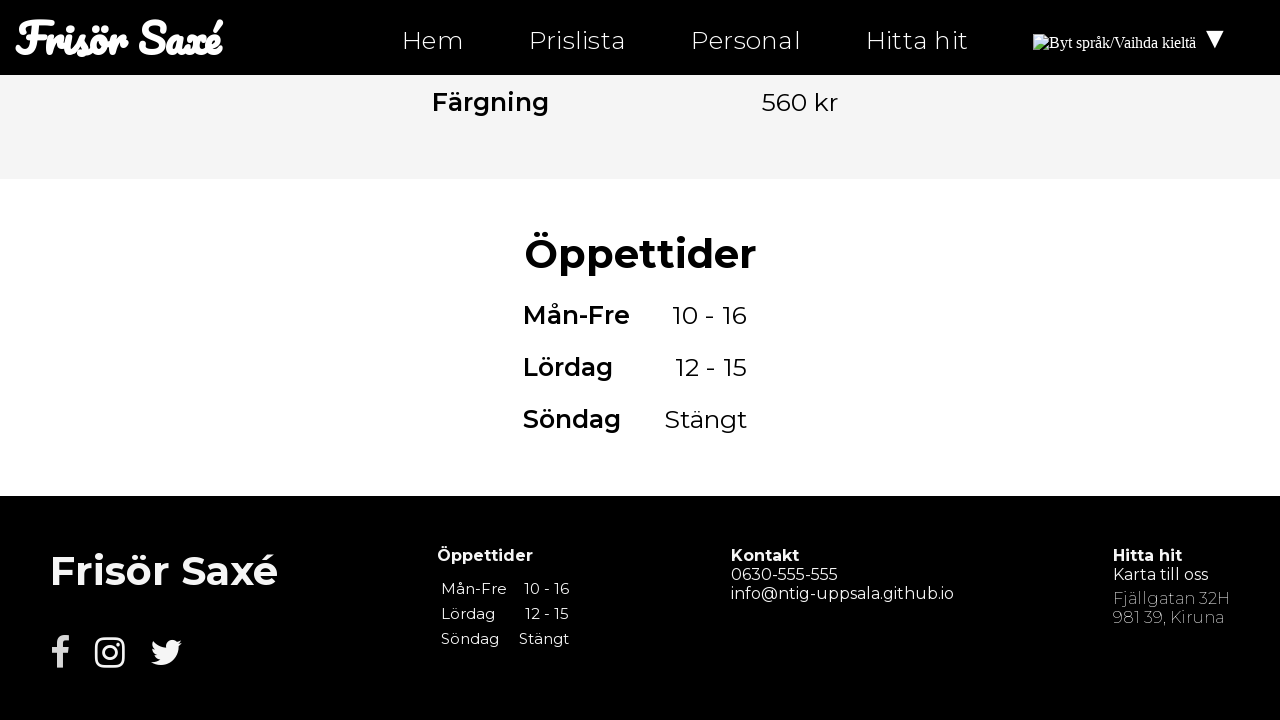

Verified Facebook link points to https://facebook.com/ntiuppsala
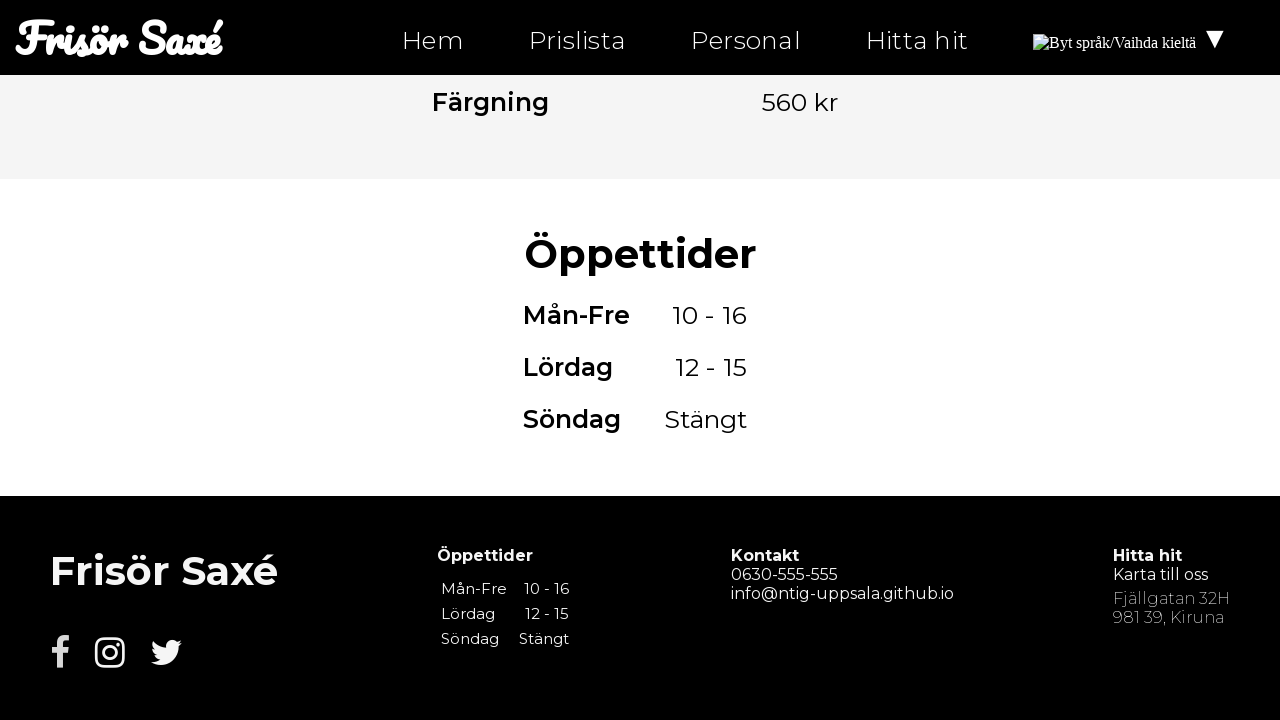

Clicked Instagram icon at (110, 652) on .fa-instagram
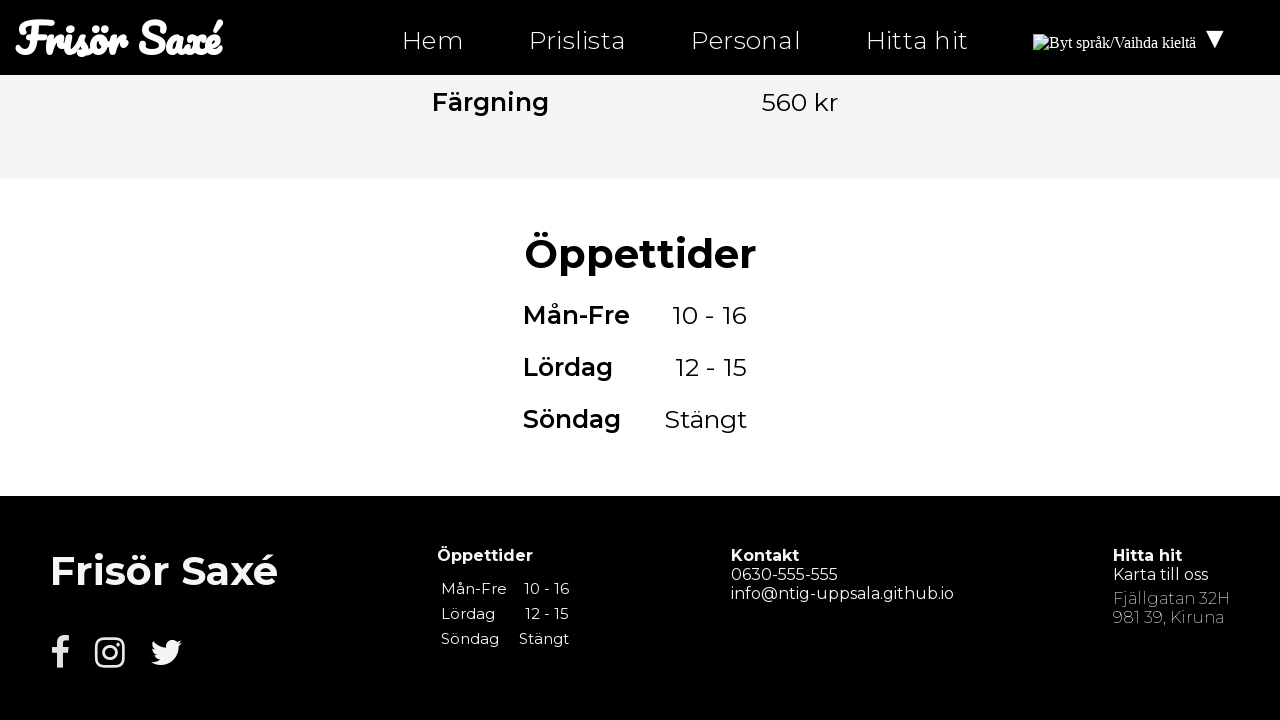

Retrieved Instagram href attribute
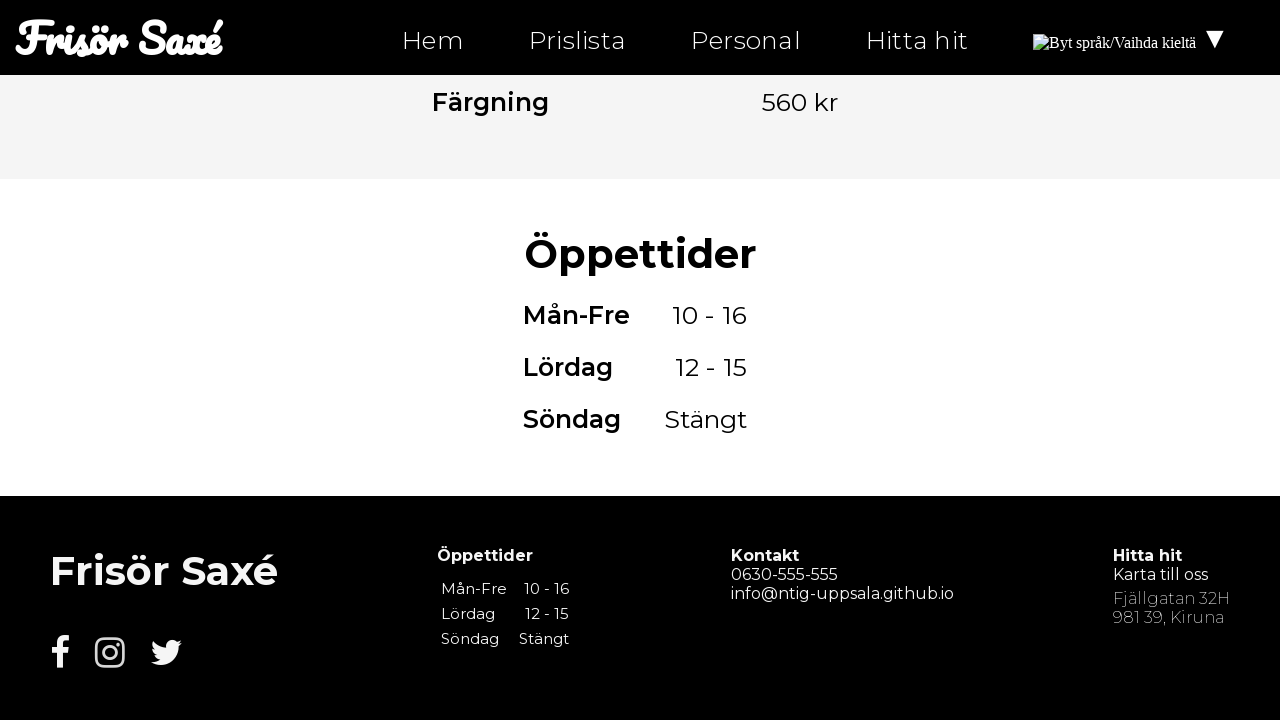

Verified Instagram link points to https://instagram.com/ntiuppsala
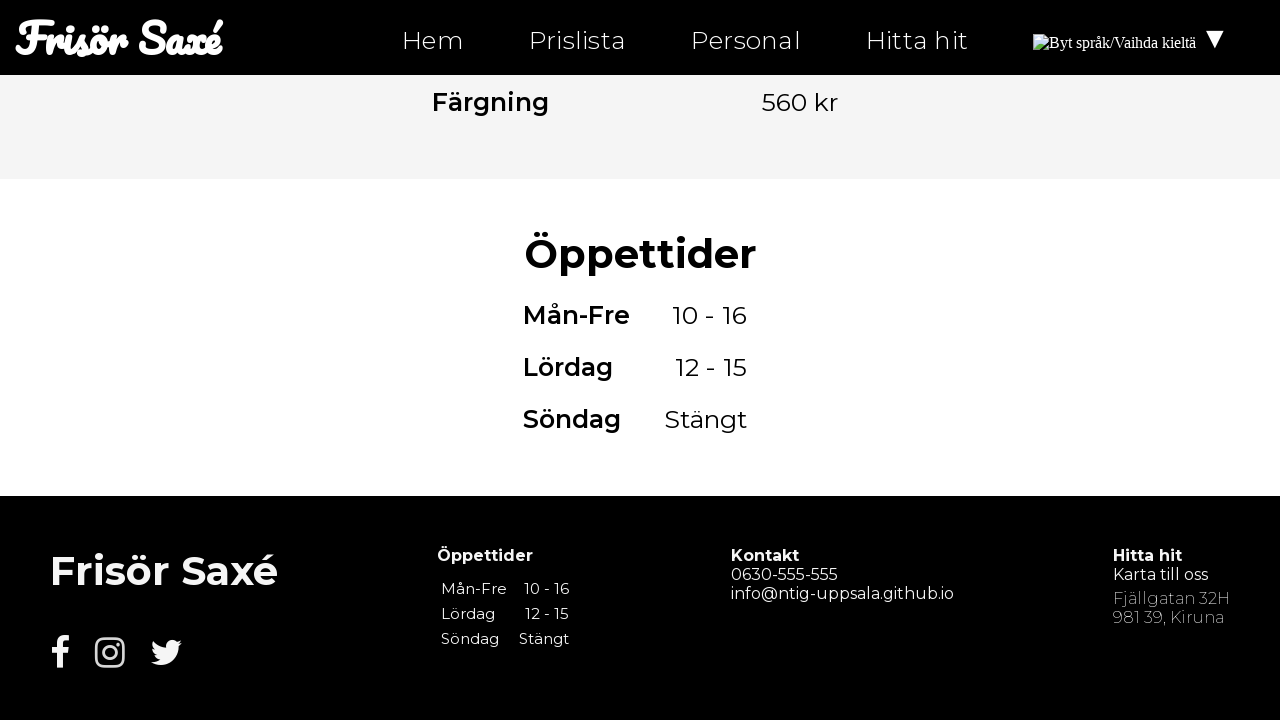

Clicked Twitter icon at (166, 652) on .fa-twitter
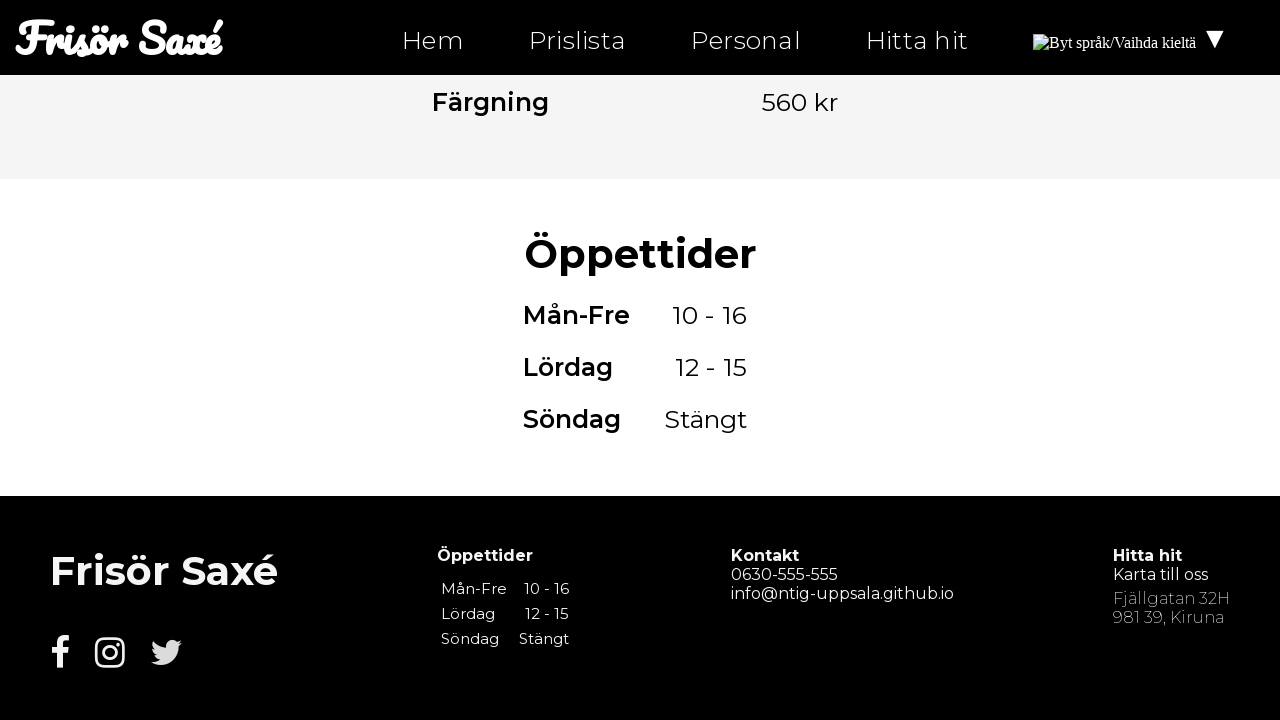

Retrieved Twitter href attribute
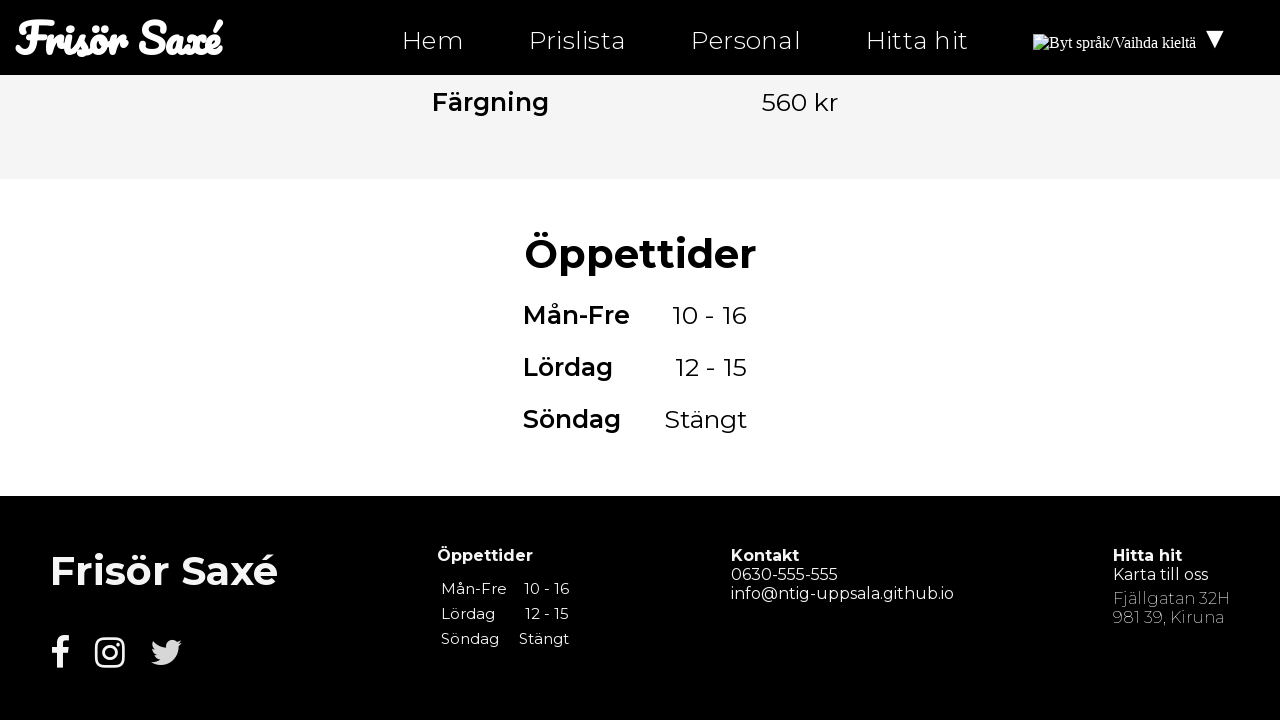

Verified Twitter link points to https://twitter.com/ntiuppsala
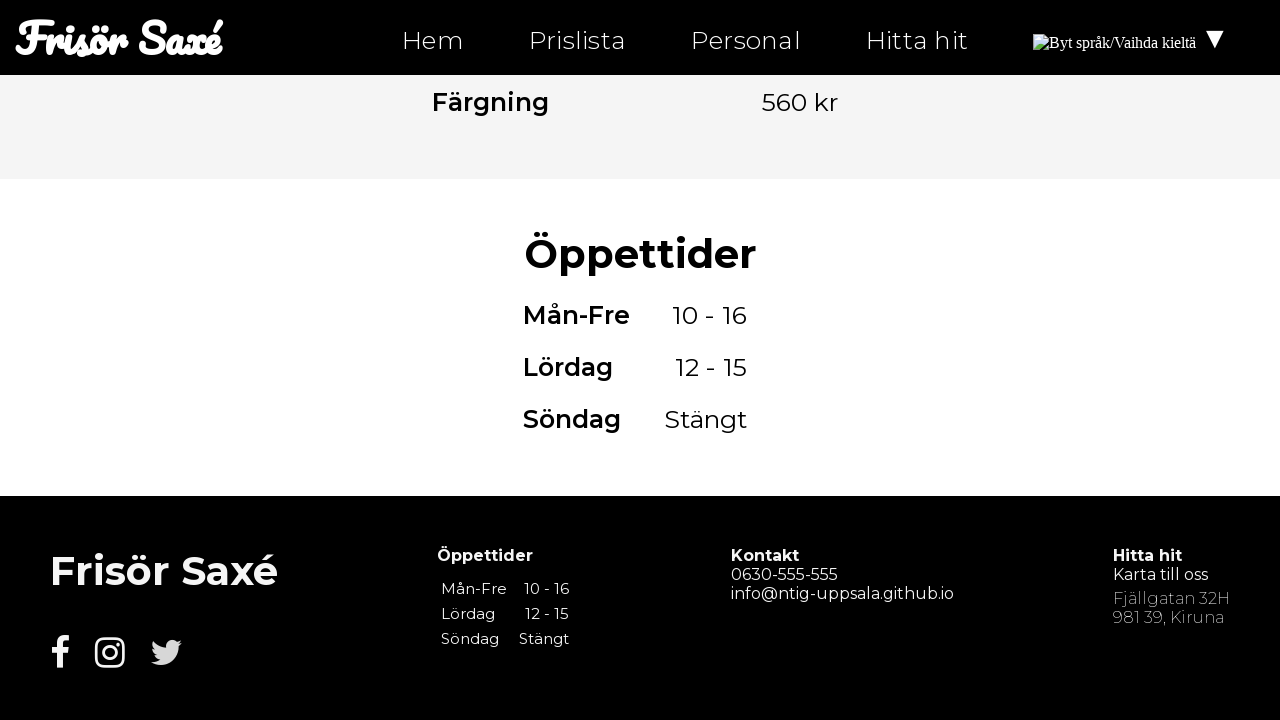

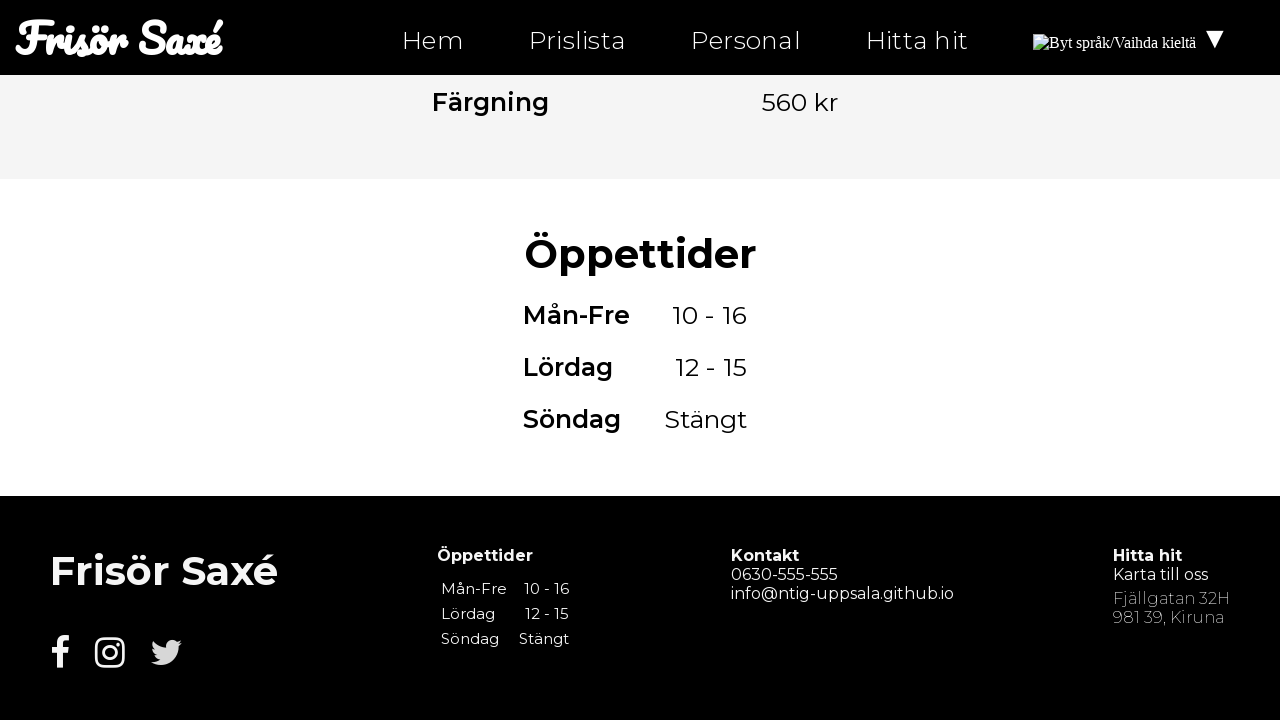